Tests that an error message is displayed when attempting to login with only a username and no password.

Starting URL: https://cms.demo.katalon.com

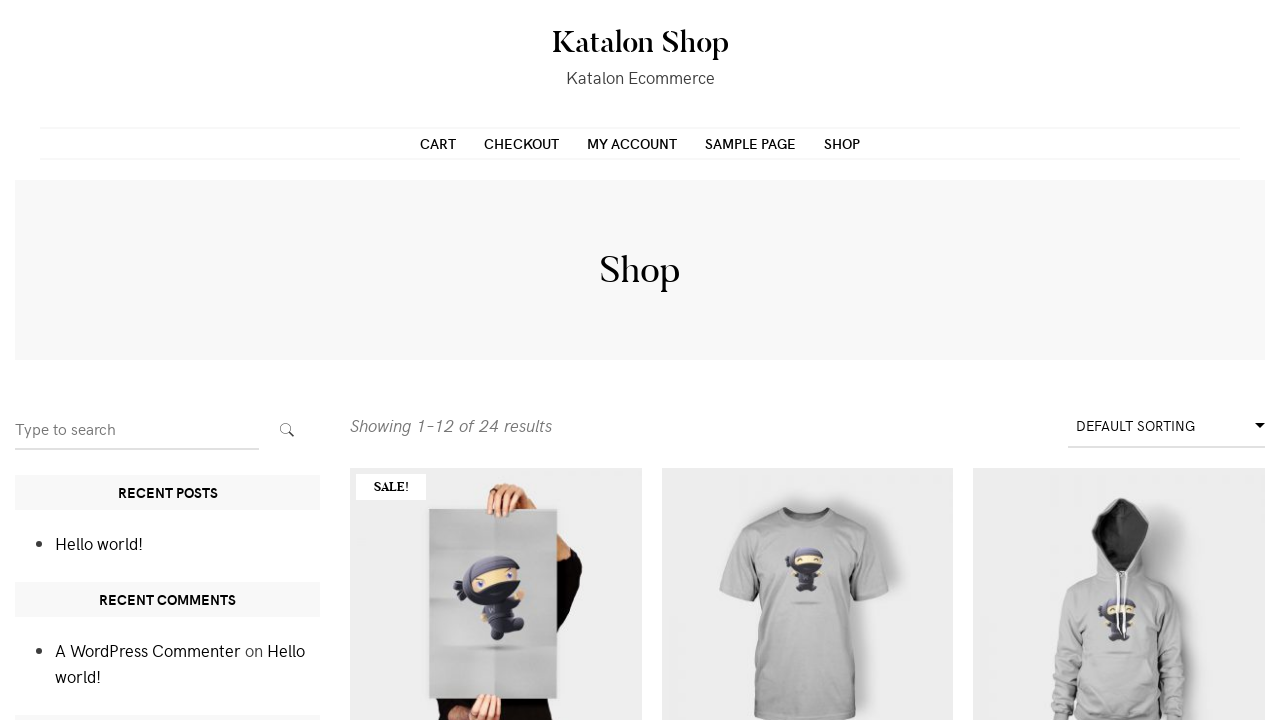

Clicked on My Account link in navigation at (632, 143) on a[href*='my-account']
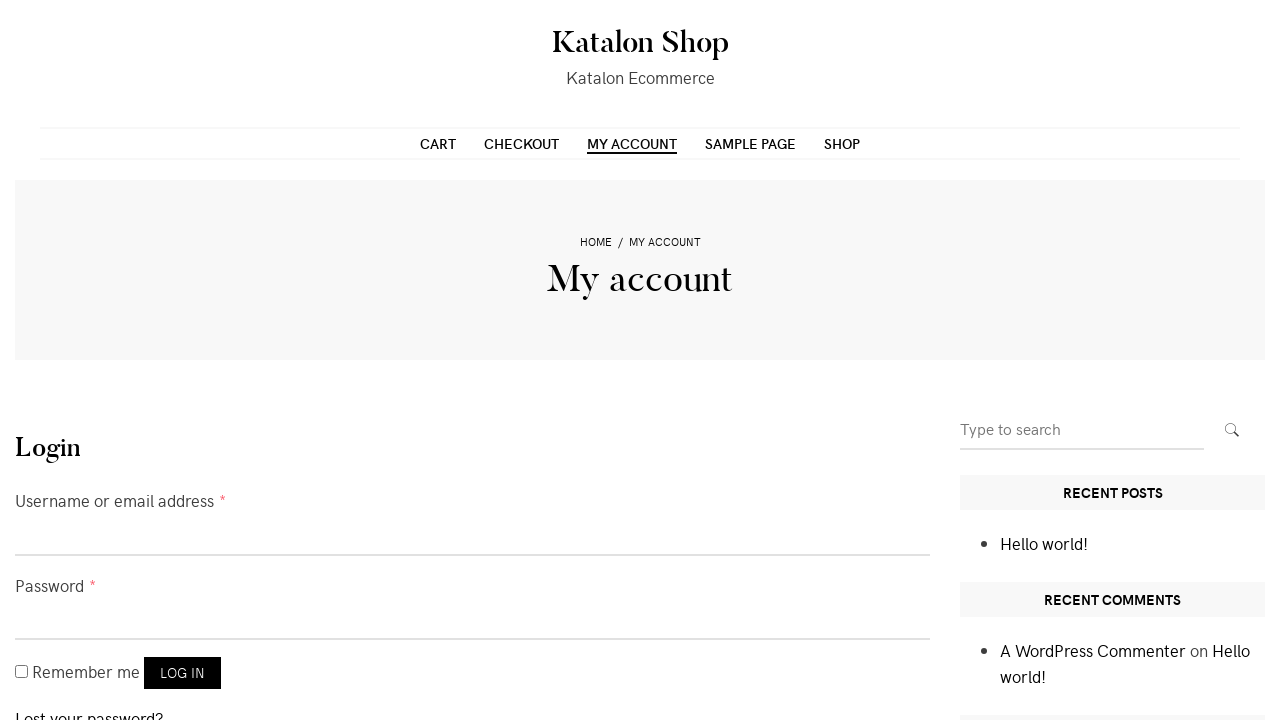

Filled username field with 'customer' on input#username
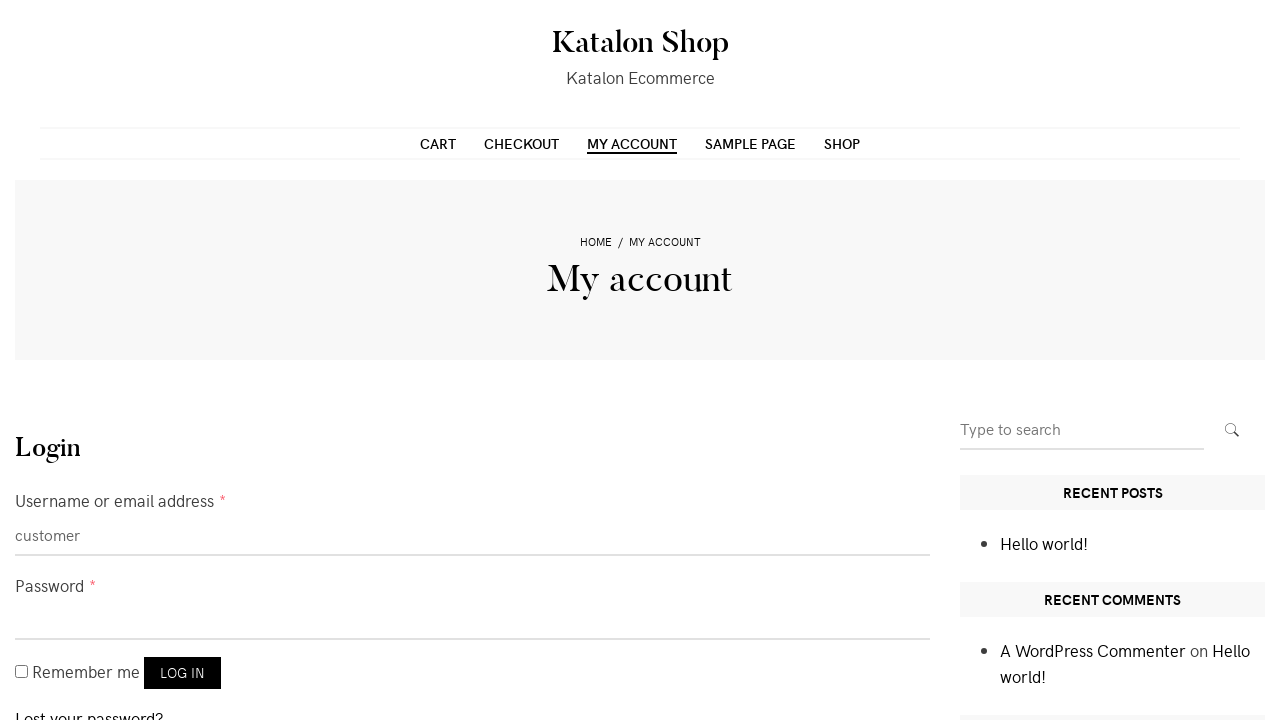

Clicked login button without entering a password at (182, 673) on button[name='login']
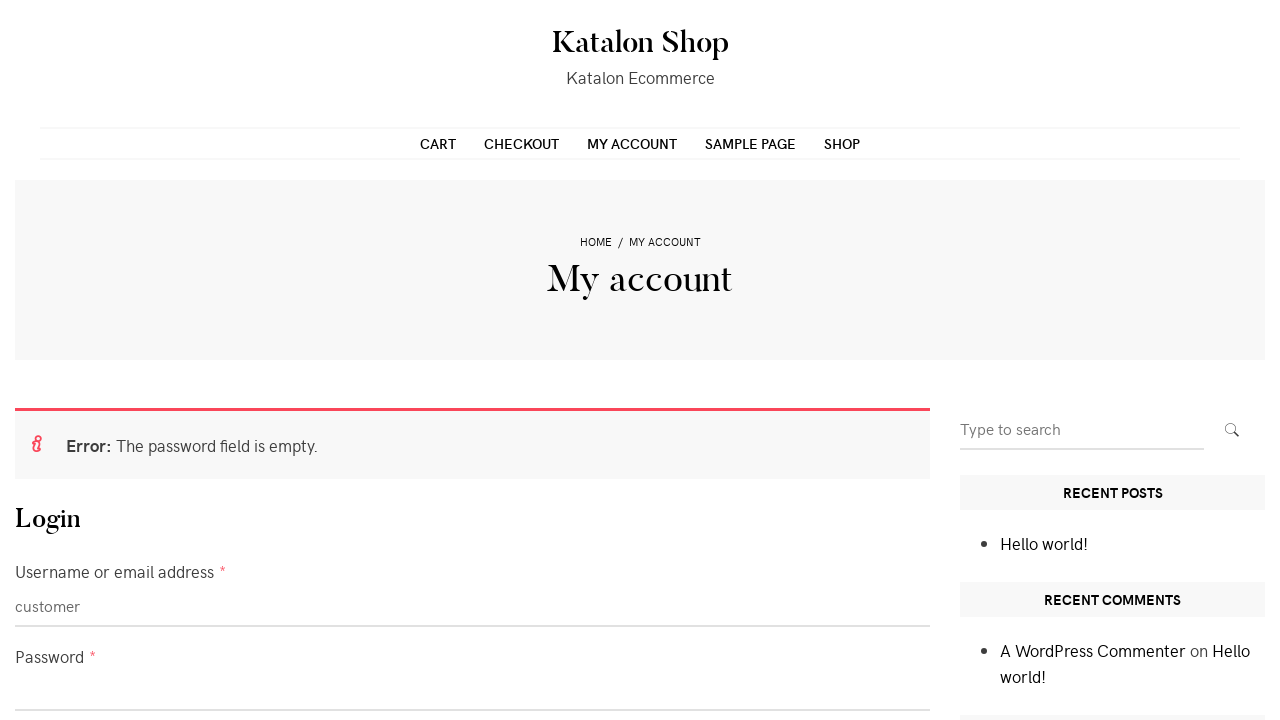

Error message appeared on login form
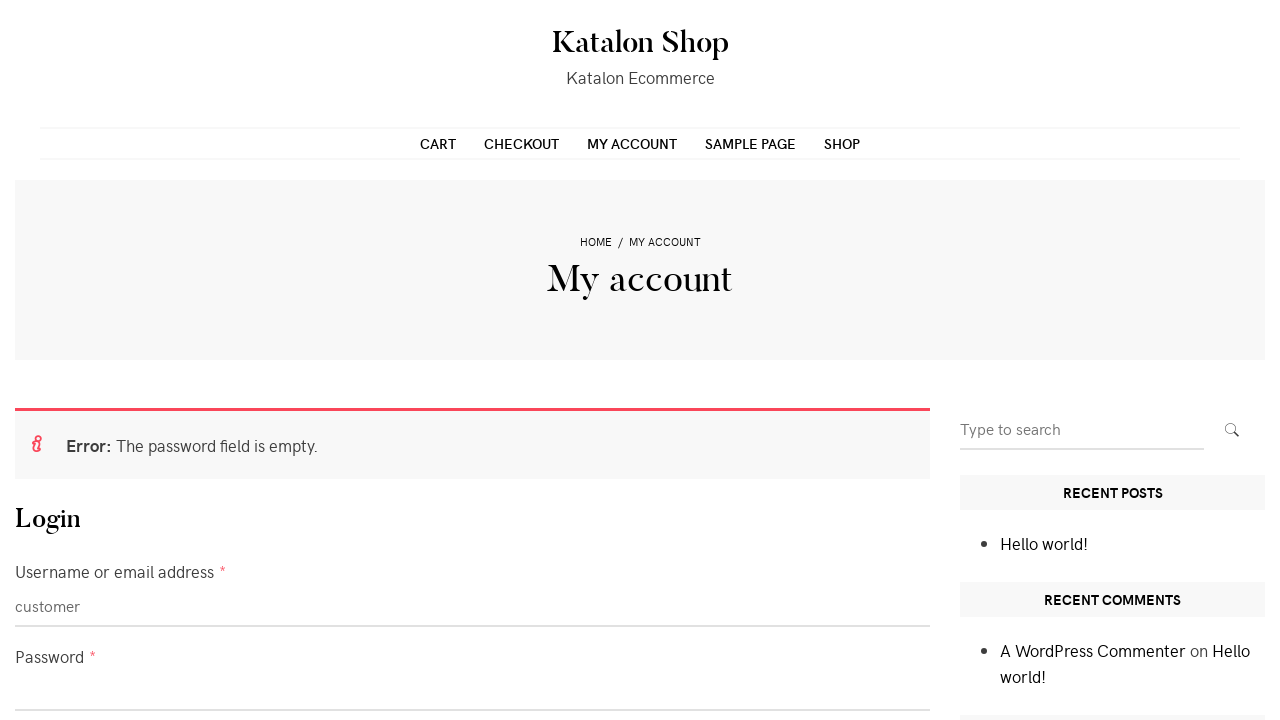

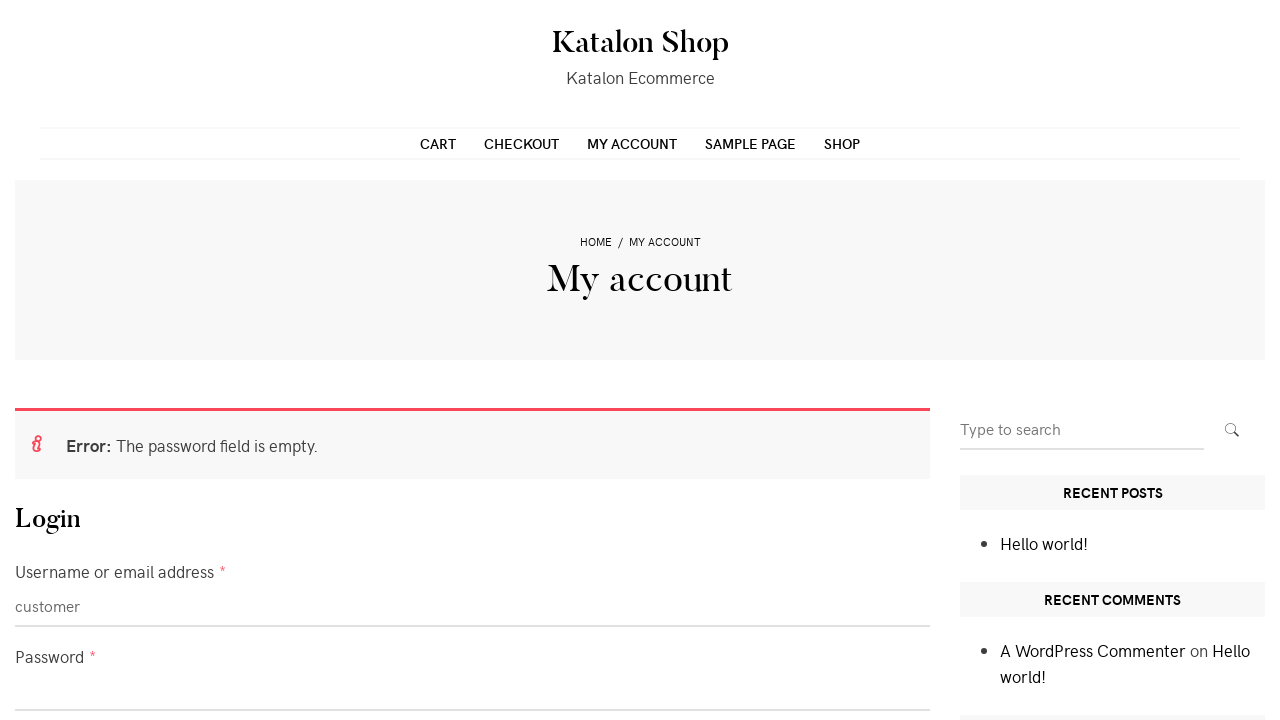